Tests radio button selection functionality by clicking radio buttons and verifying the selection output

Starting URL: https://demoqa.com/

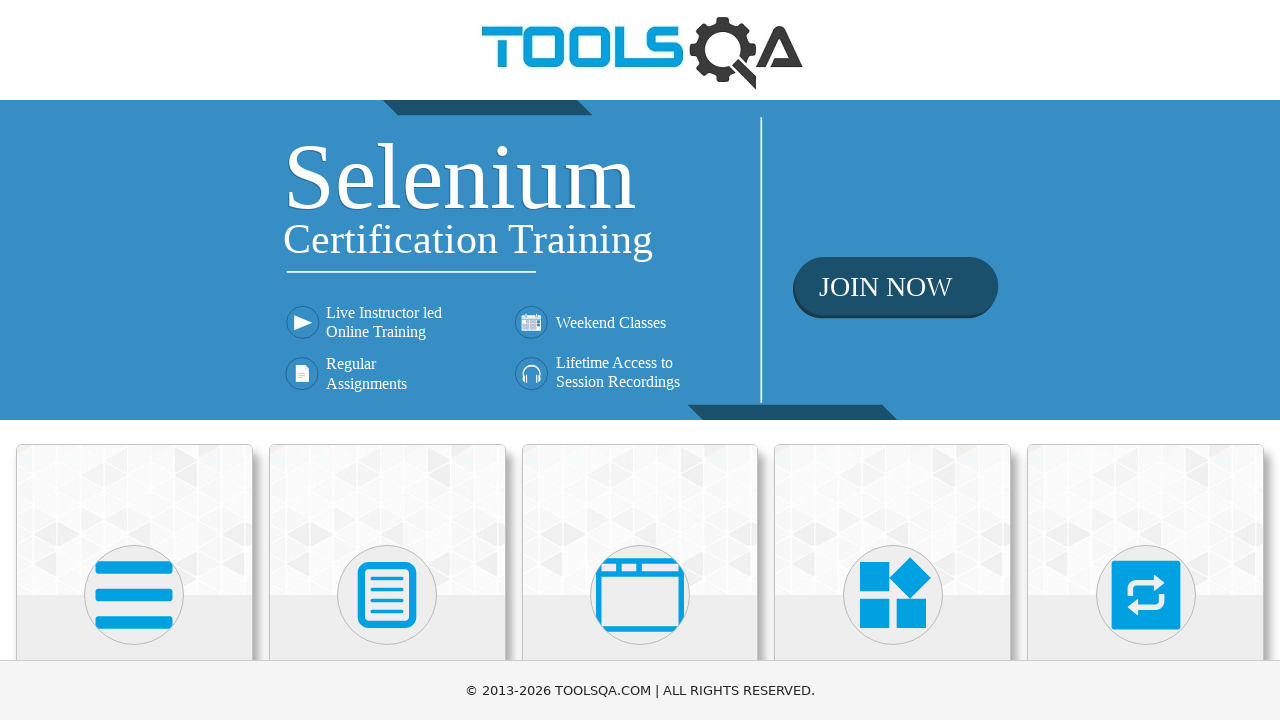

Clicked Elements section at (134, 360) on text='Elements'
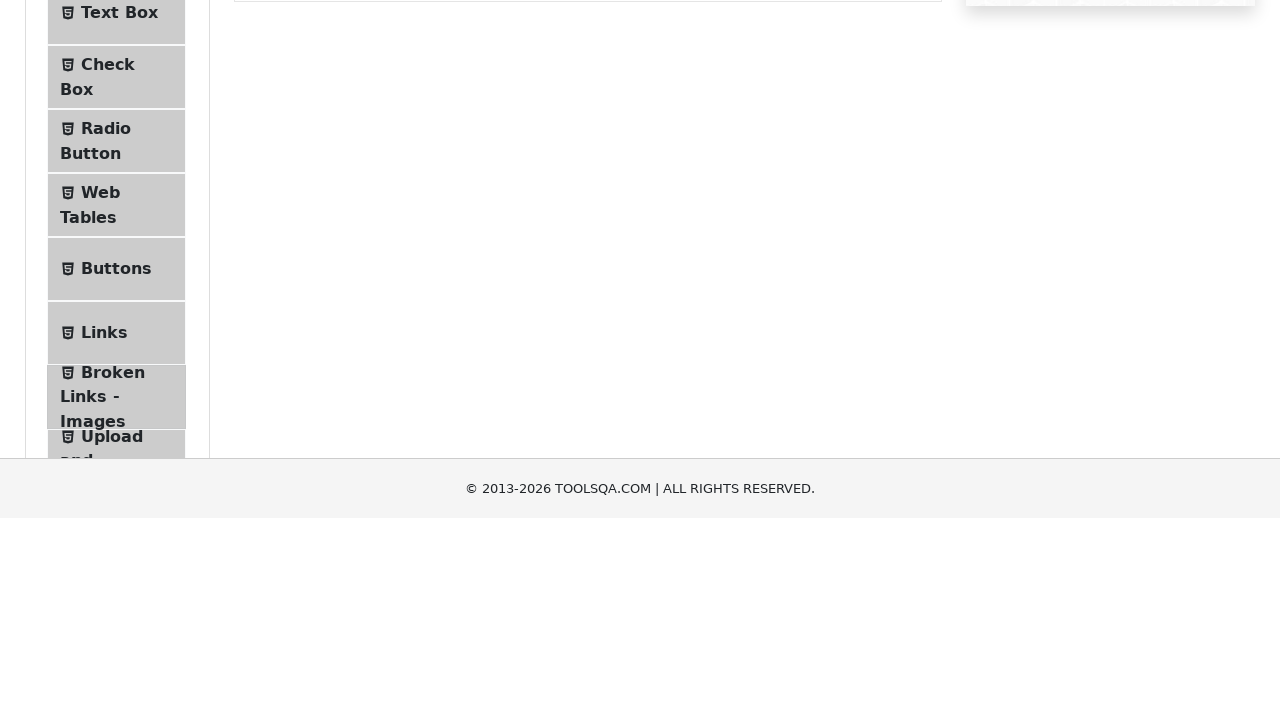

Clicked Radio Button option at (106, 376) on text='Radio Button'
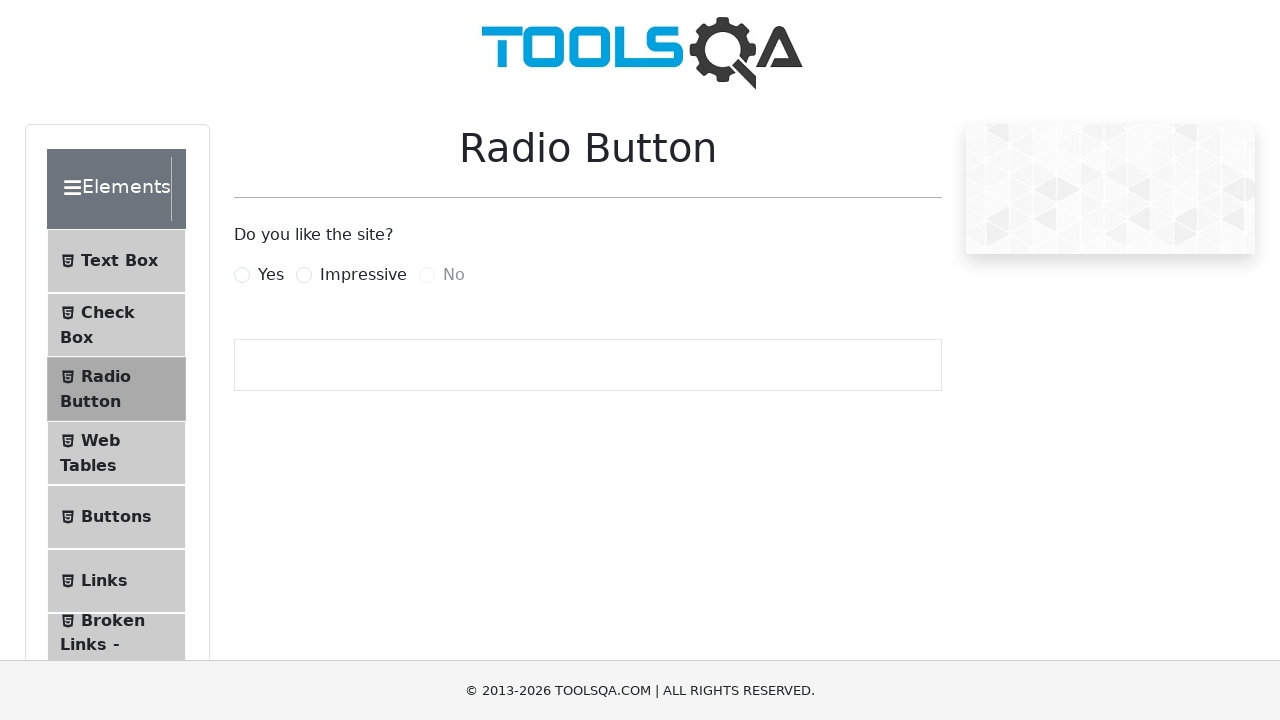

Clicked Yes radio button at (271, 275) on label:has-text('Yes')
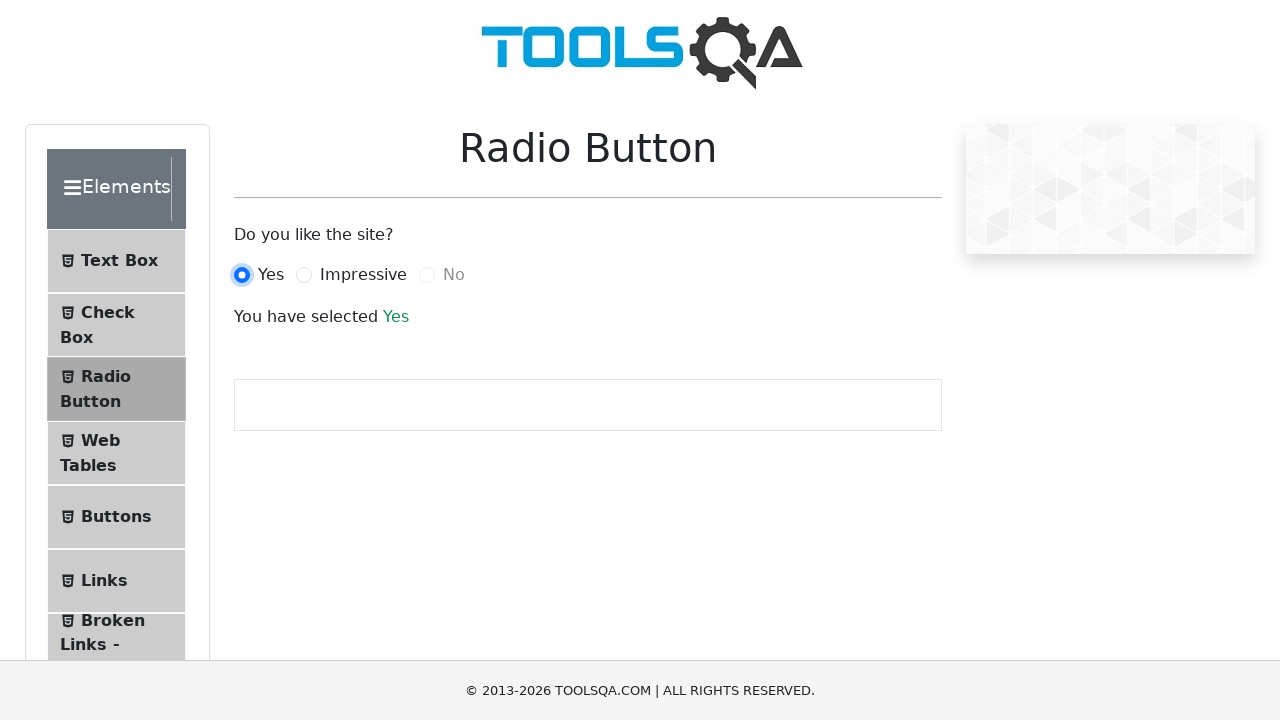

Selection output message appeared
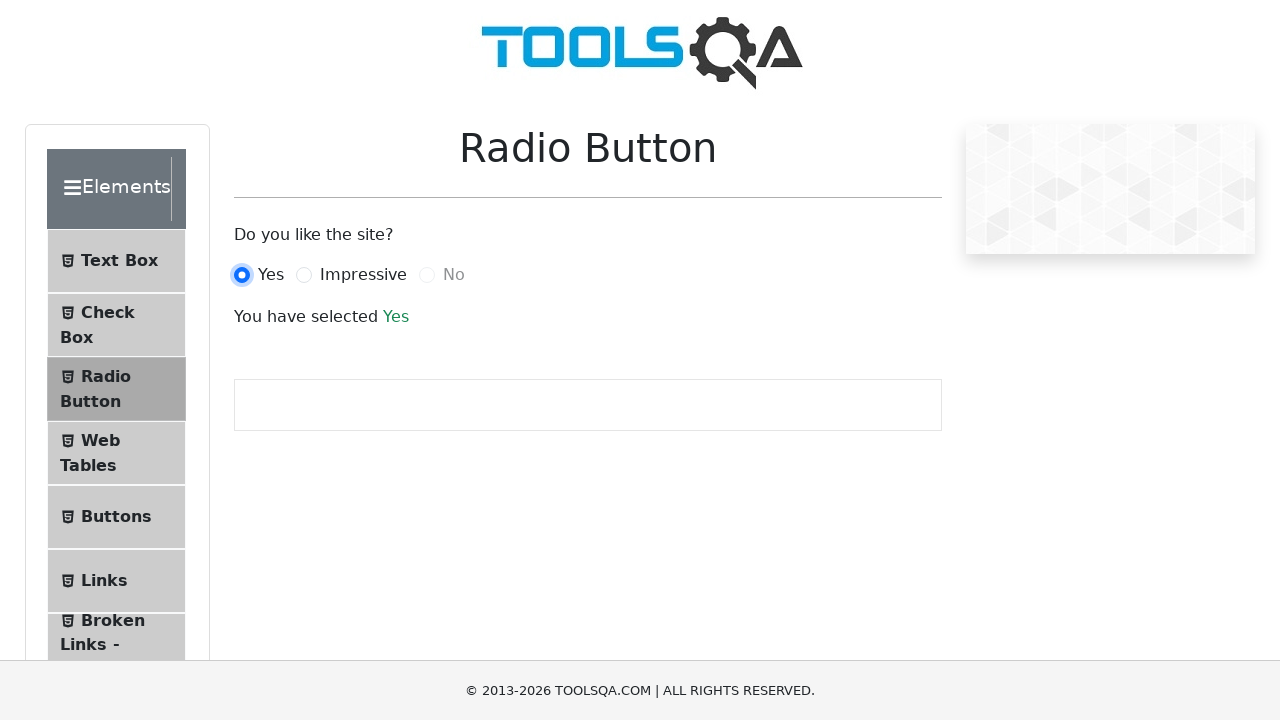

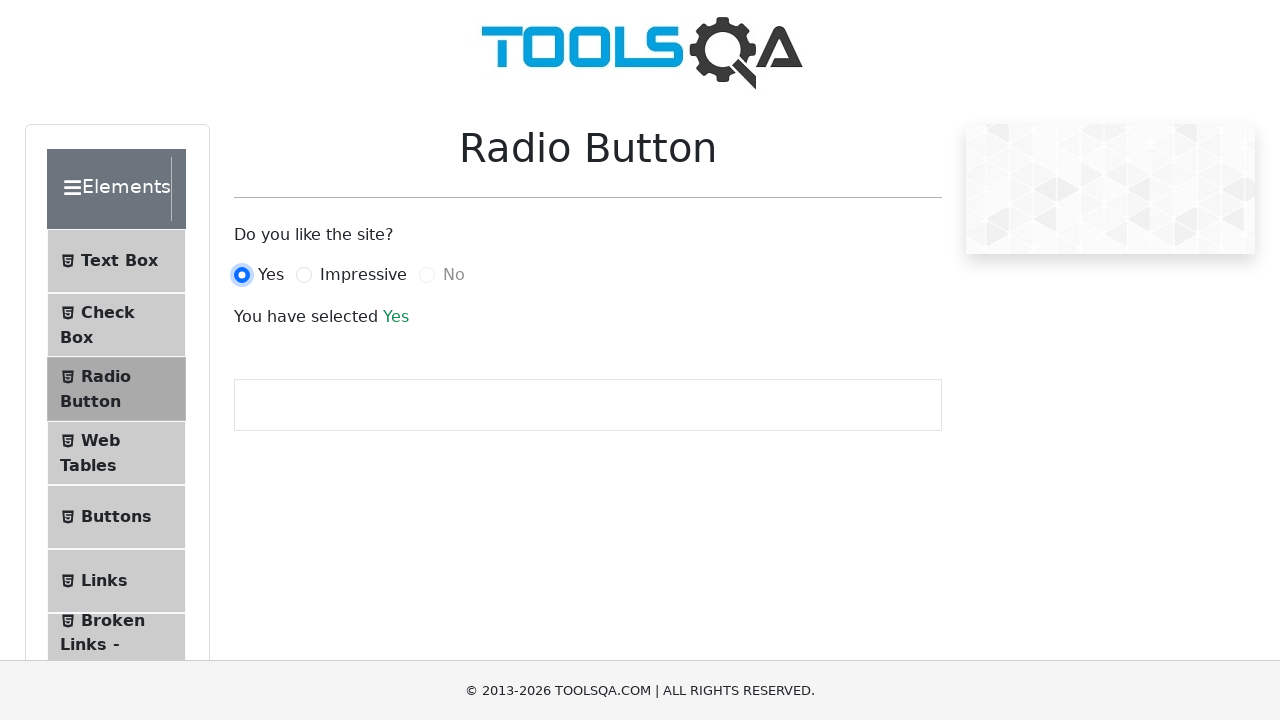